Tests the demo site by entering an email address and clicking the enter button to proceed

Starting URL: http://demo.automationtesting.in

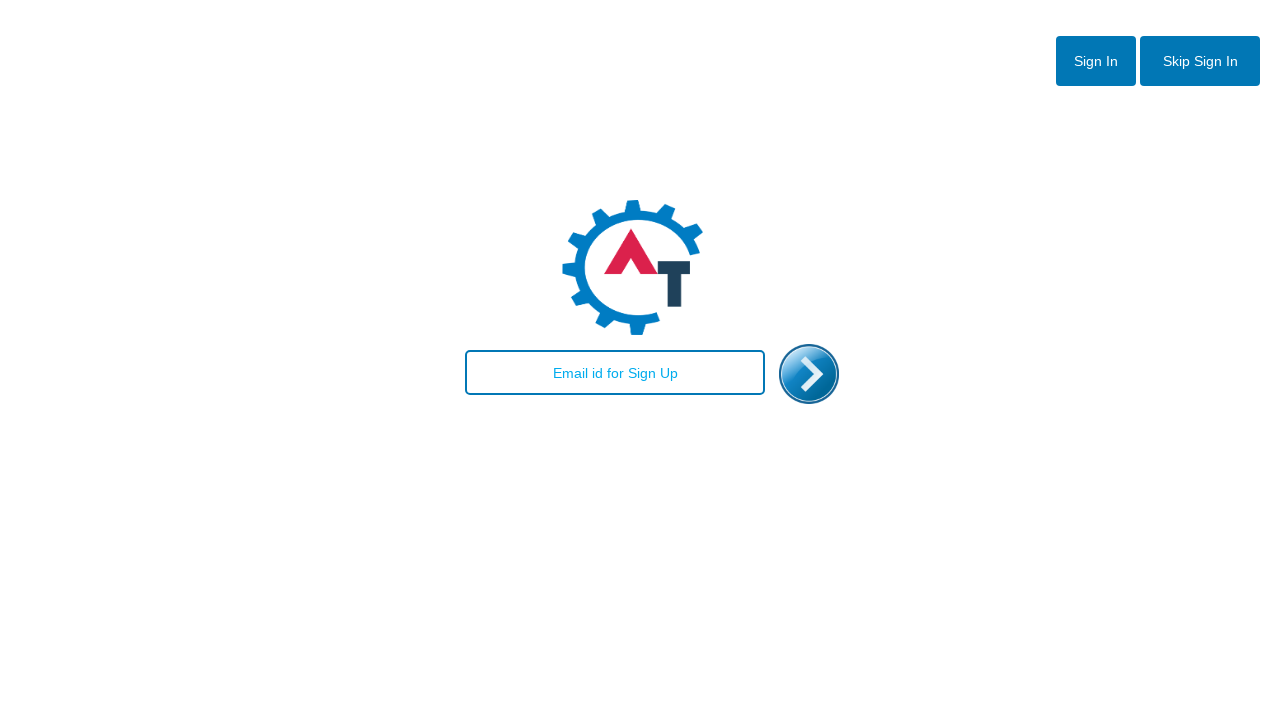

Filled email field with 'testuser123@gmail.com' on #email
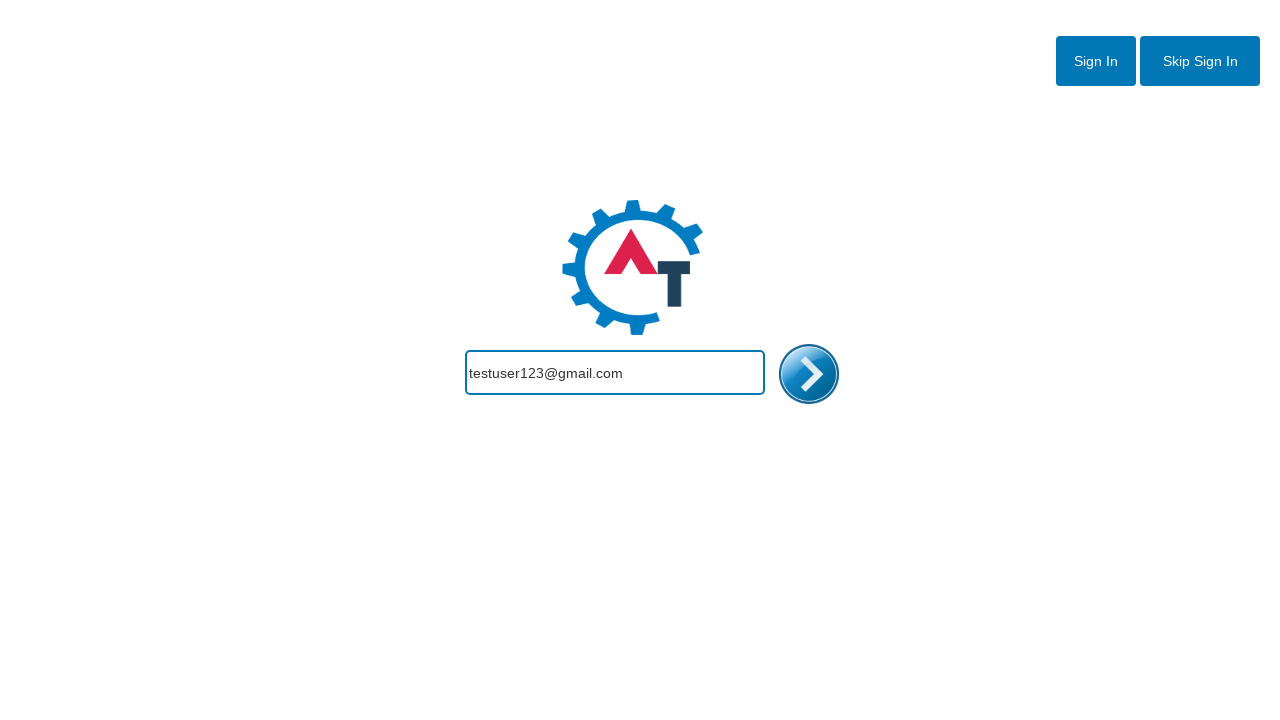

Clicked the enter button to proceed at (809, 374) on #enterimg
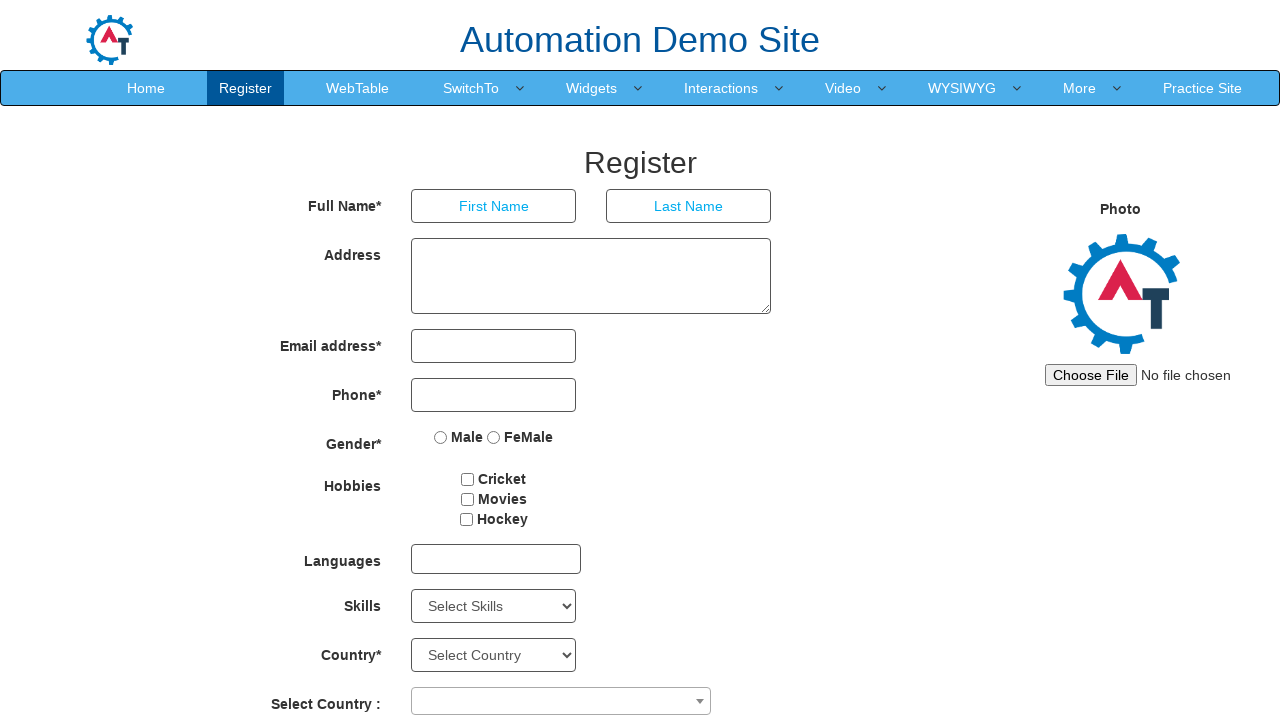

Waited for next page to load
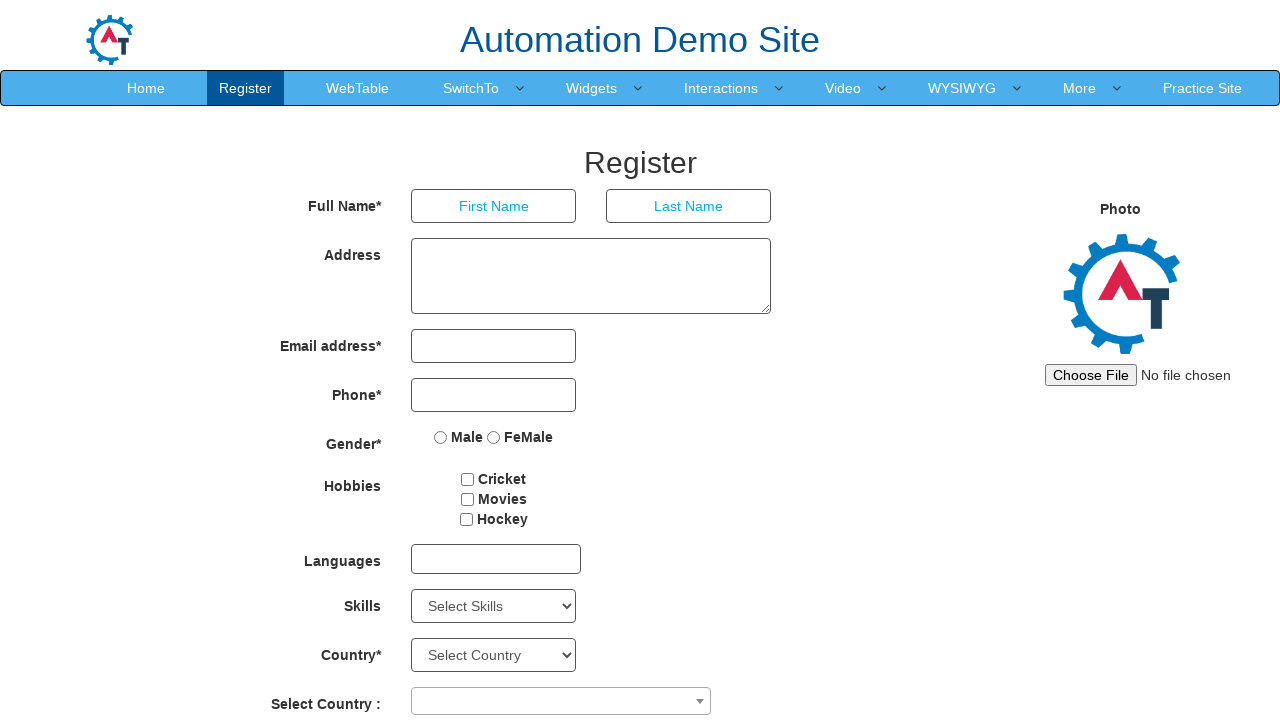

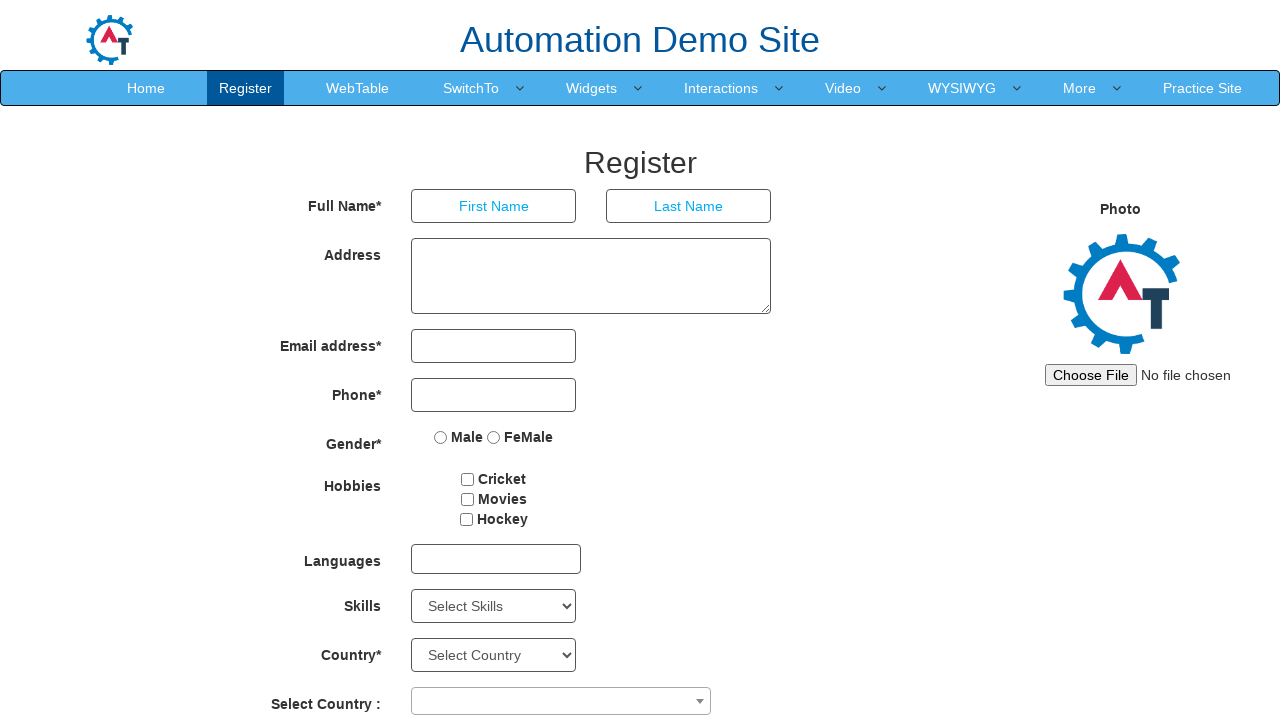